Tests drag and drop functionality by dragging elements to different positions on a jQuery UI demo page

Starting URL: http://jqueryui.com/resources/demos/draggable/scroll.html

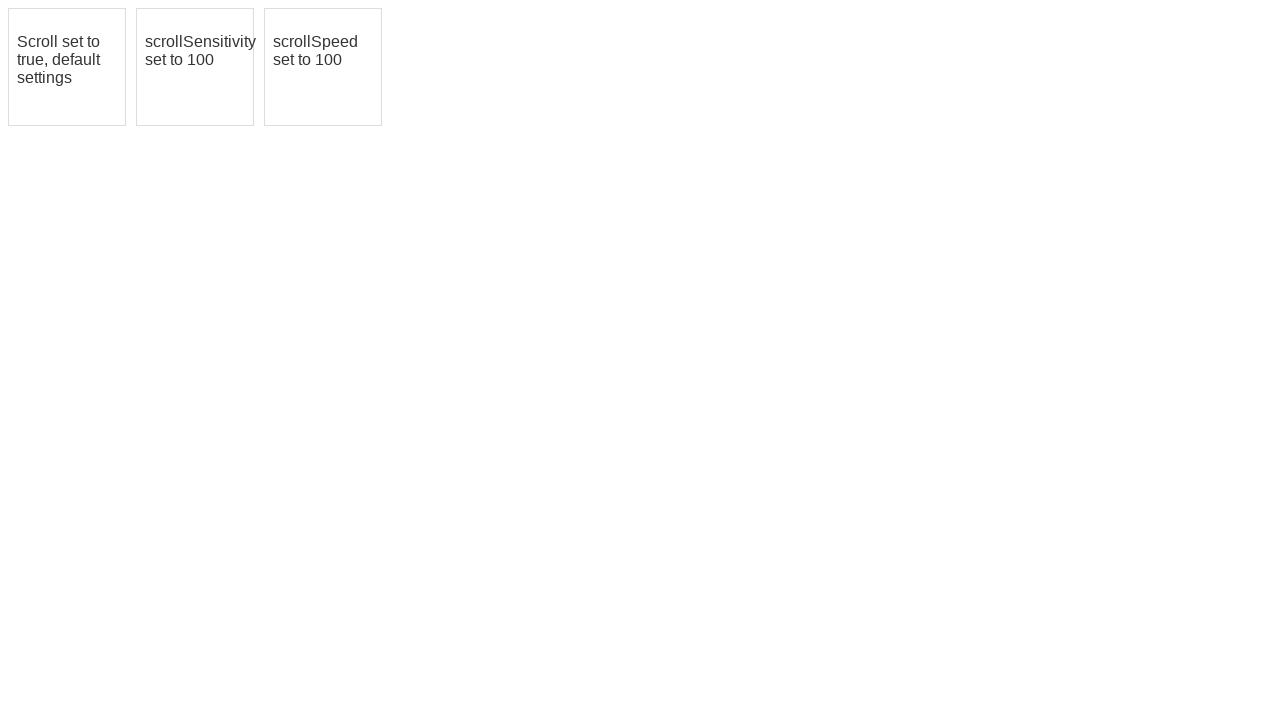

Waited for draggable elements to load
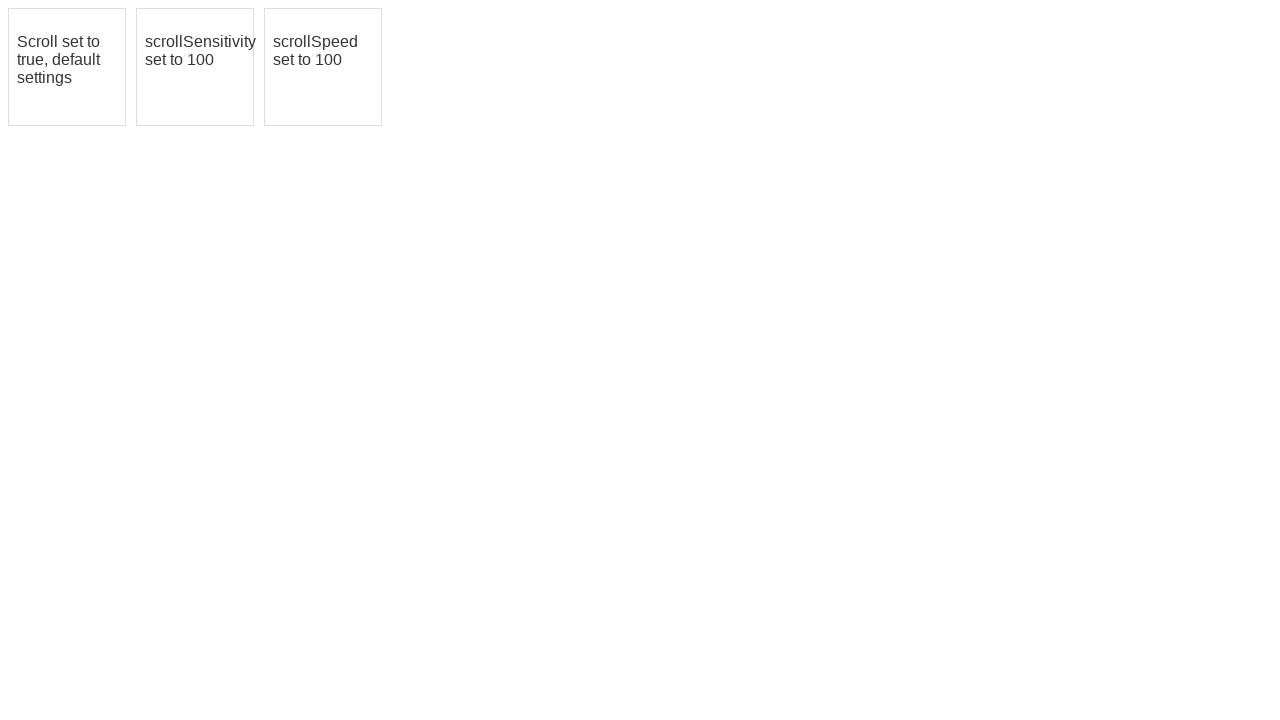

Located first draggable element (#draggable)
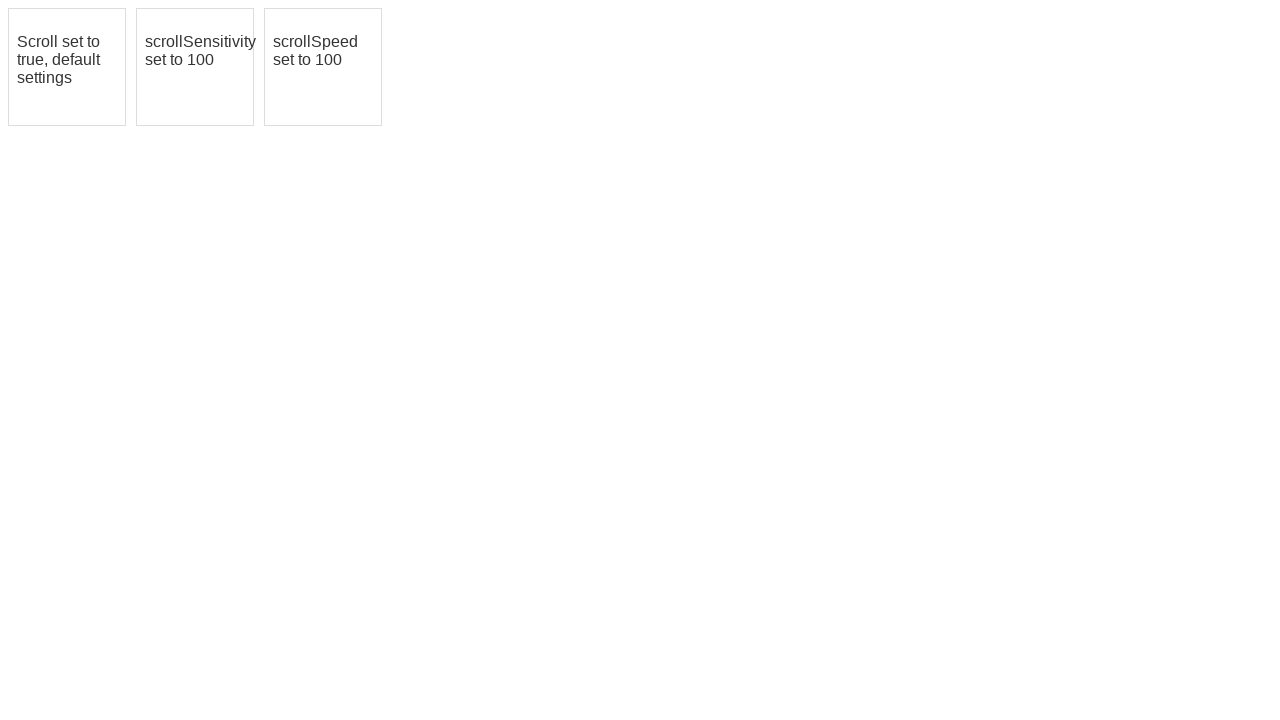

Located second draggable element (#draggable2)
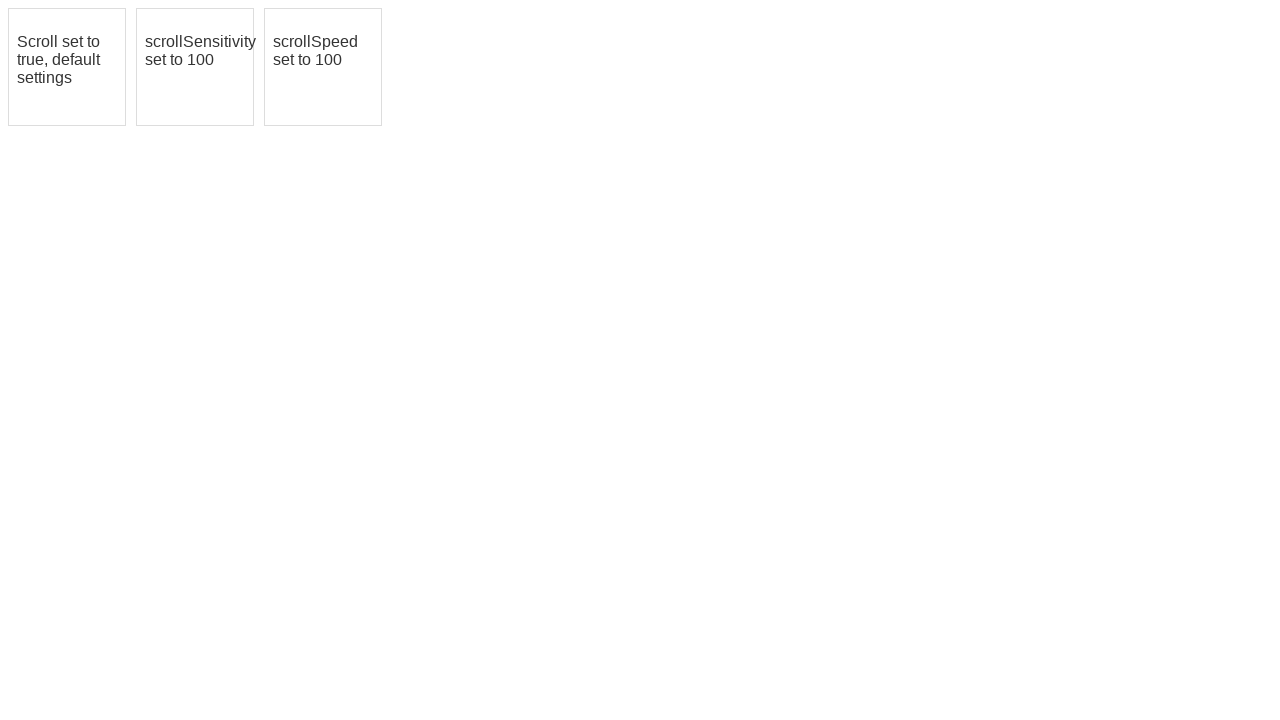

Located third draggable element (#draggable3)
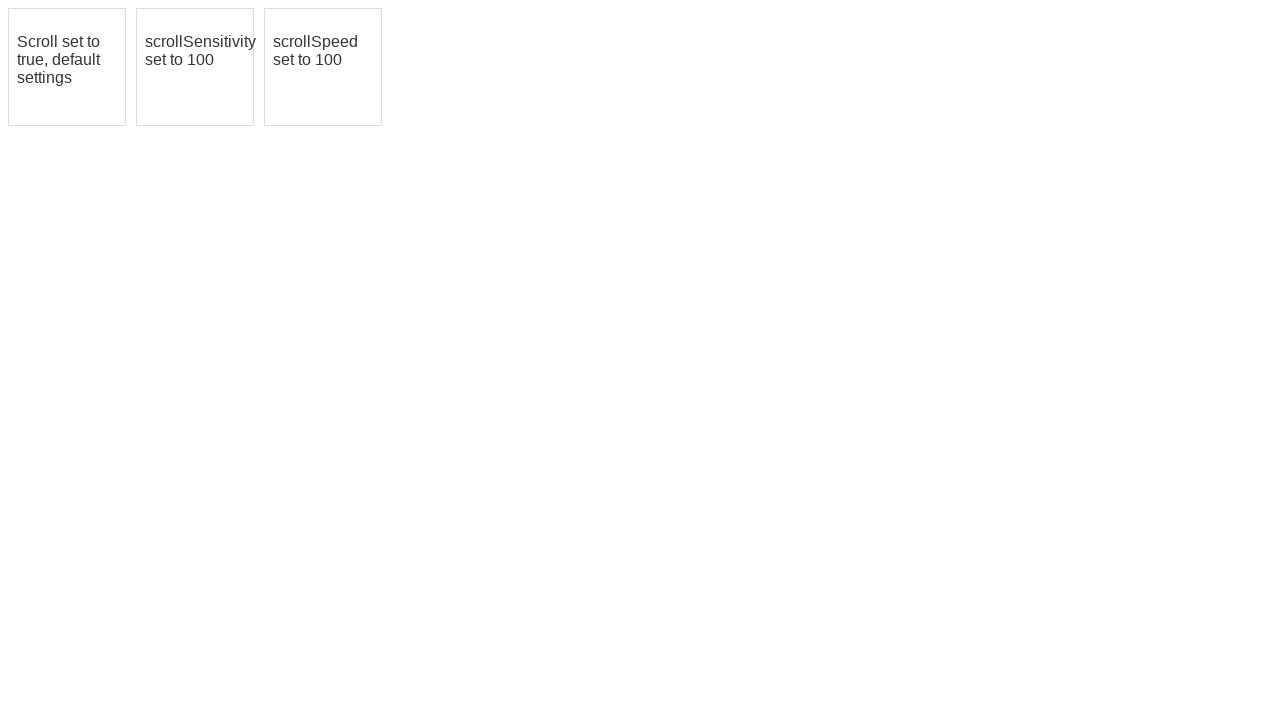

Dragged first element to second element's position at (195, 67)
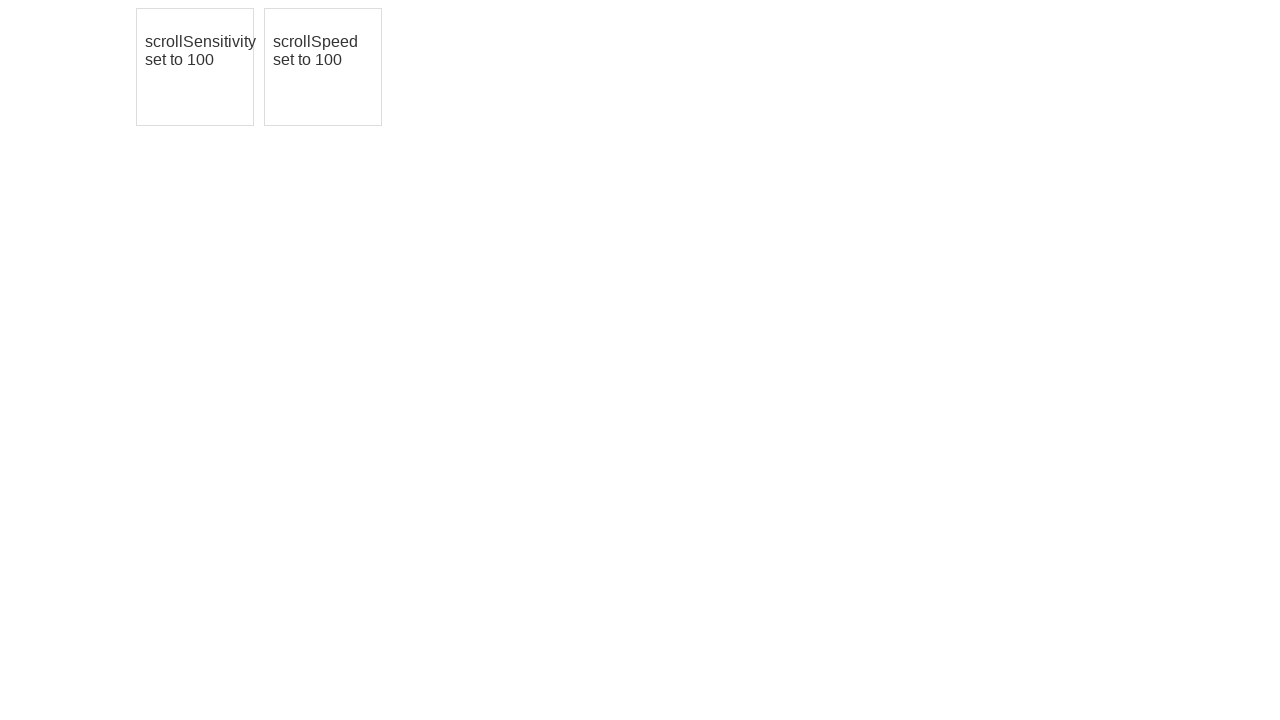

Retrieved bounding box for third element (iteration 1/2)
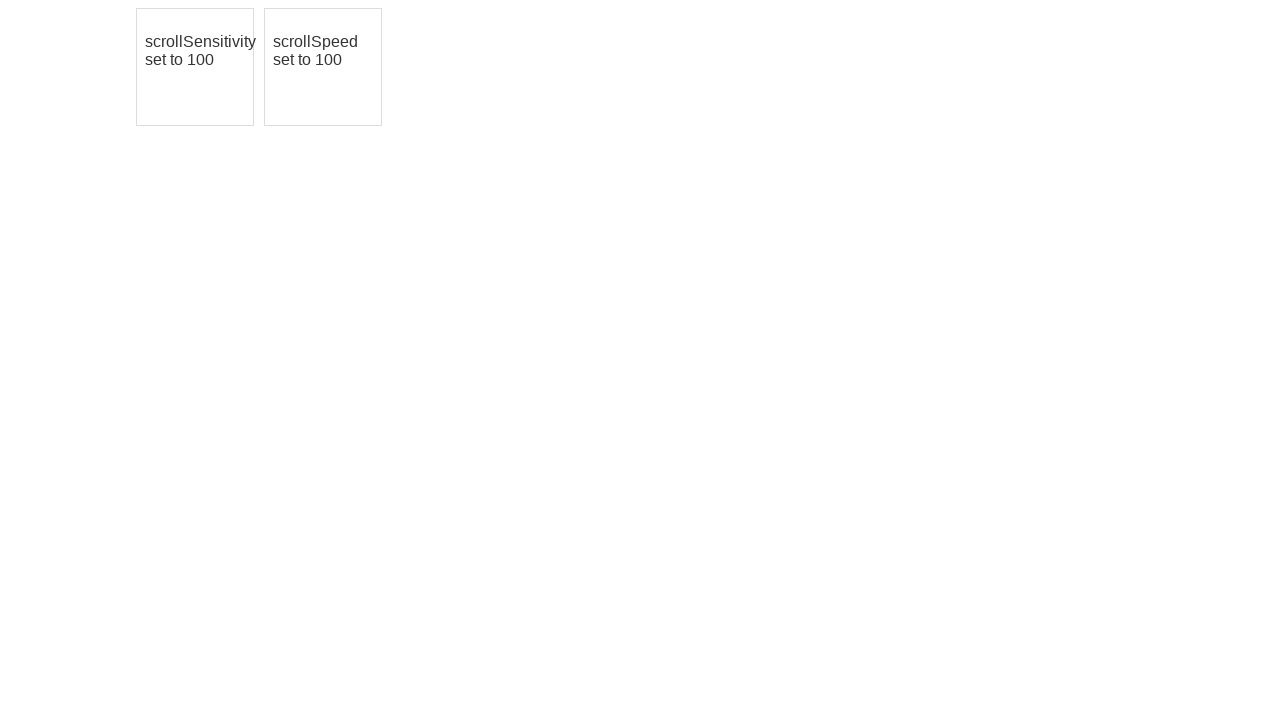

Moved mouse to center of third element (iteration 1/2) at (323, 67)
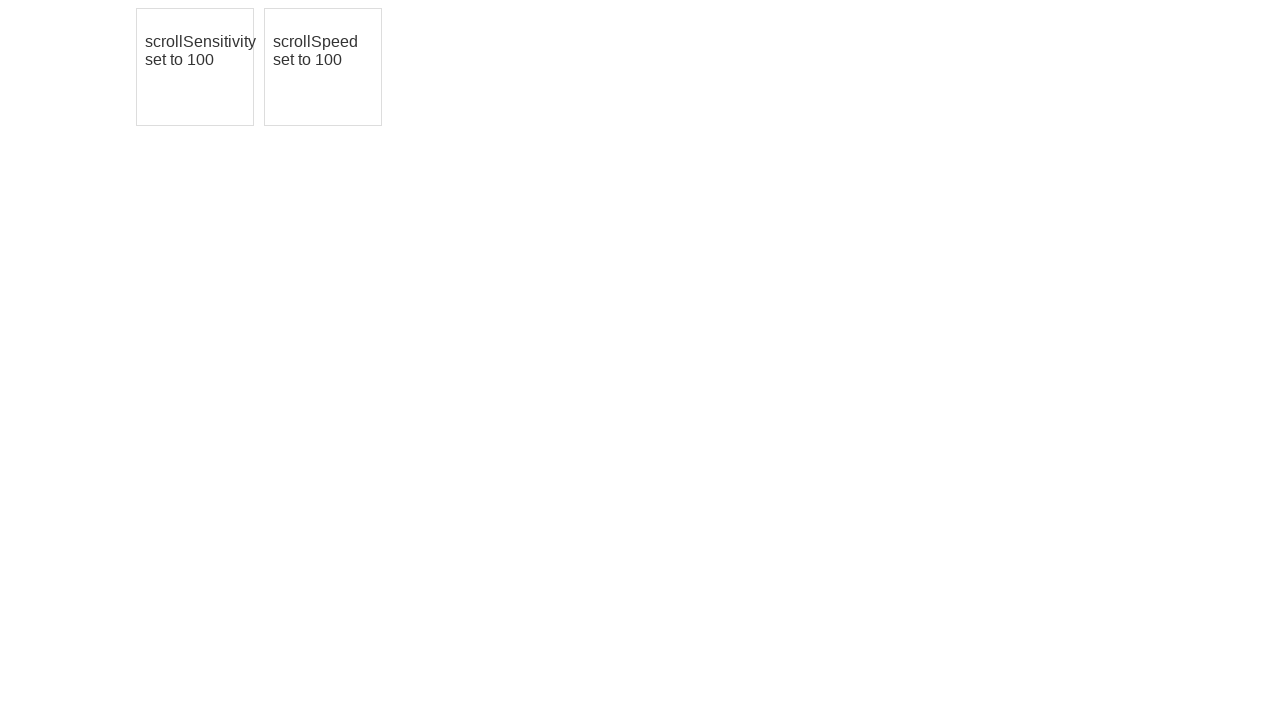

Pressed mouse button down on third element (iteration 1/2) at (323, 67)
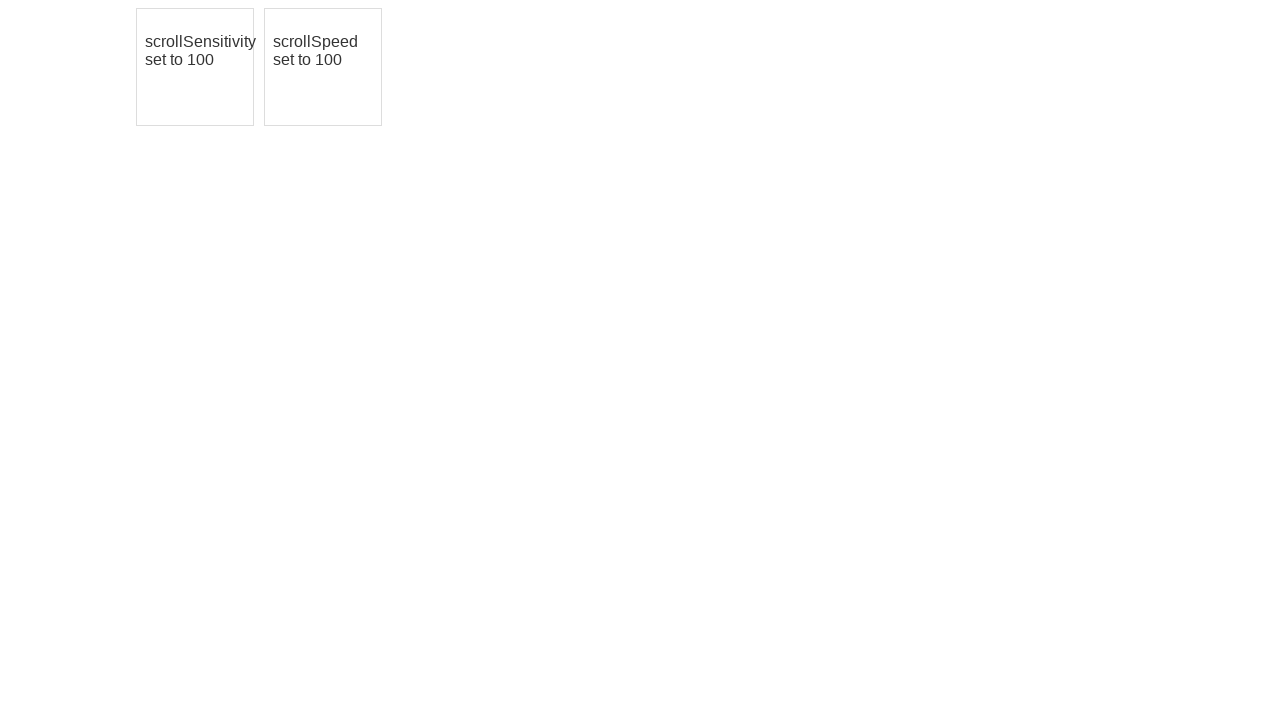

Moved mouse 10 pixels right and down (iteration 1/2) at (333, 77)
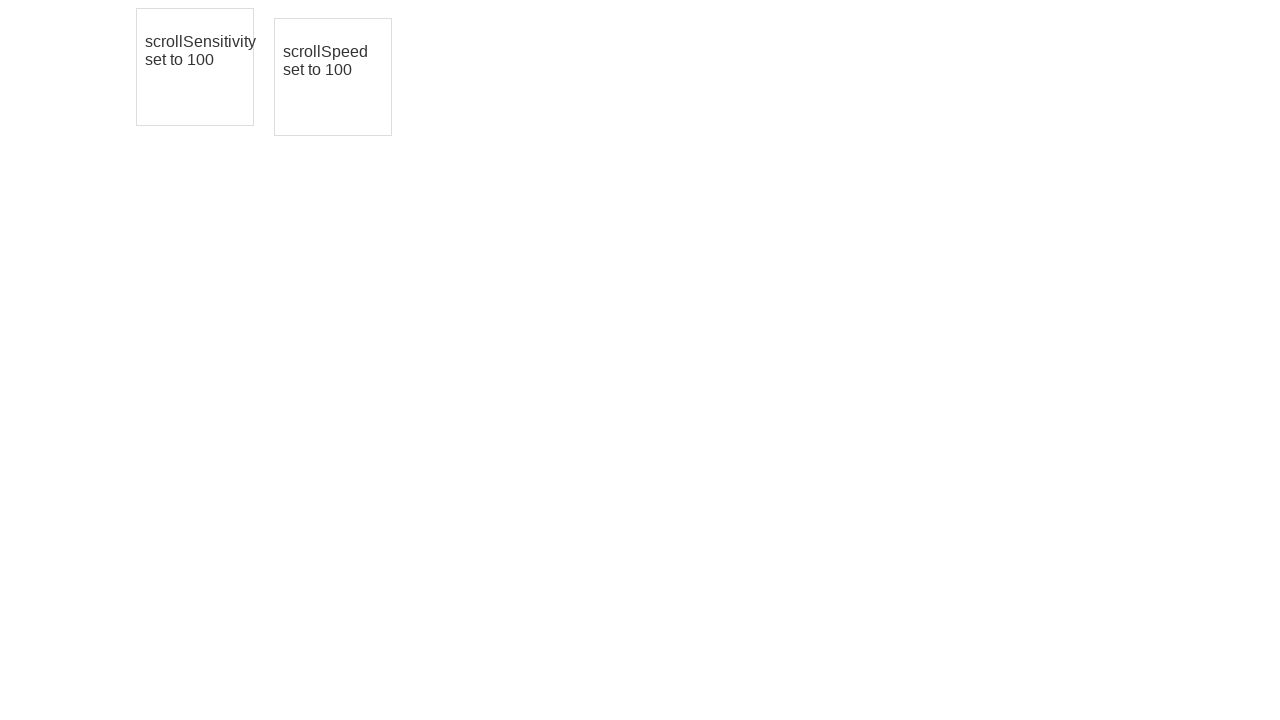

Released mouse button to complete drag (iteration 1/2) at (333, 77)
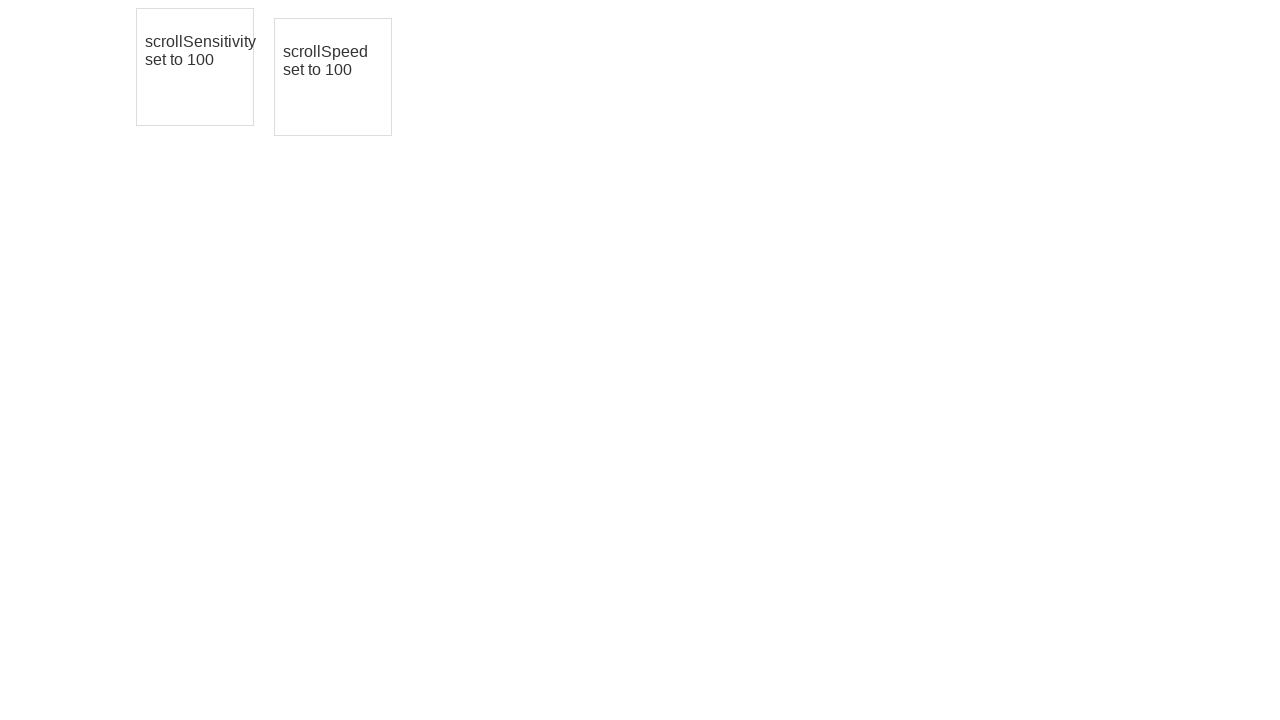

Retrieved bounding box for third element (iteration 2/2)
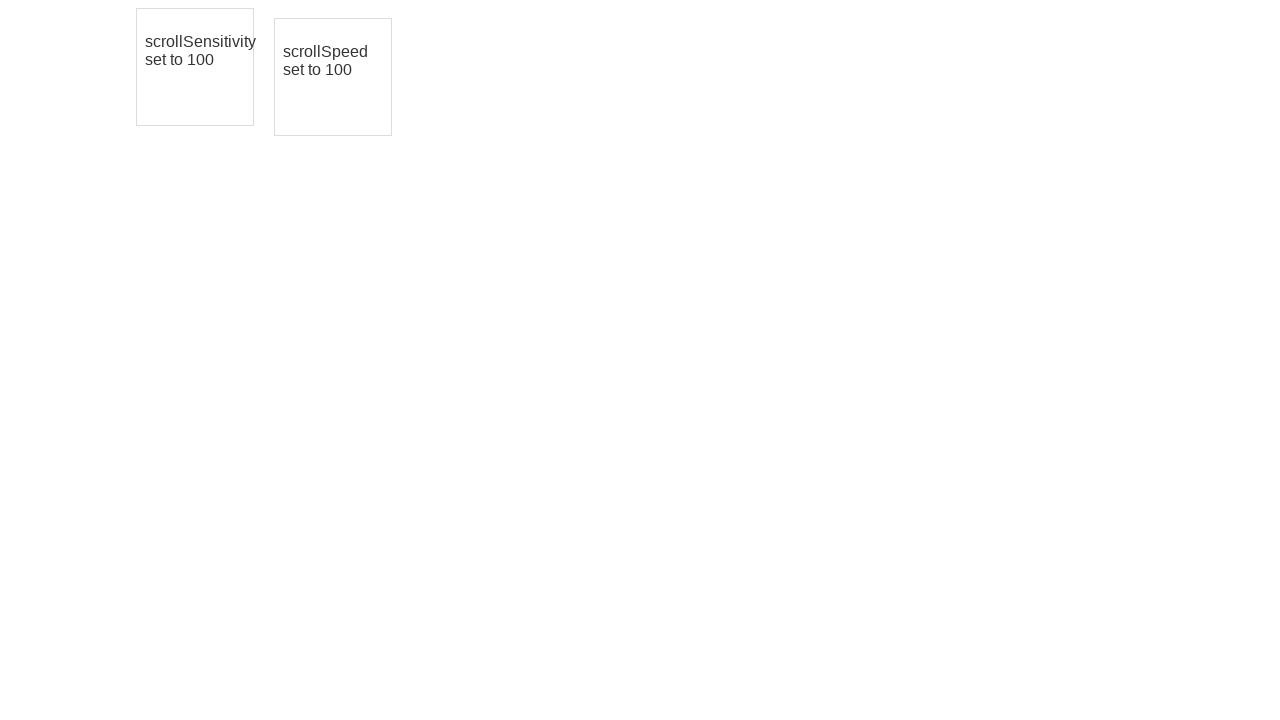

Moved mouse to center of third element (iteration 2/2) at (333, 77)
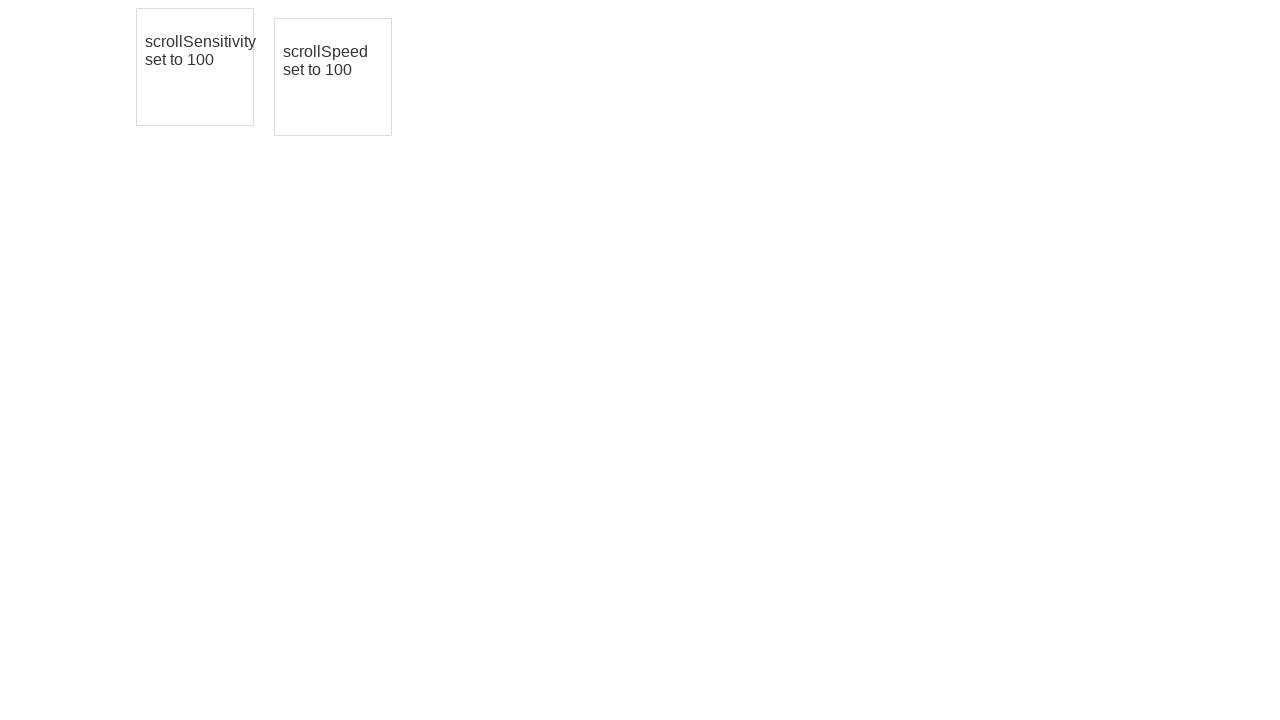

Pressed mouse button down on third element (iteration 2/2) at (333, 77)
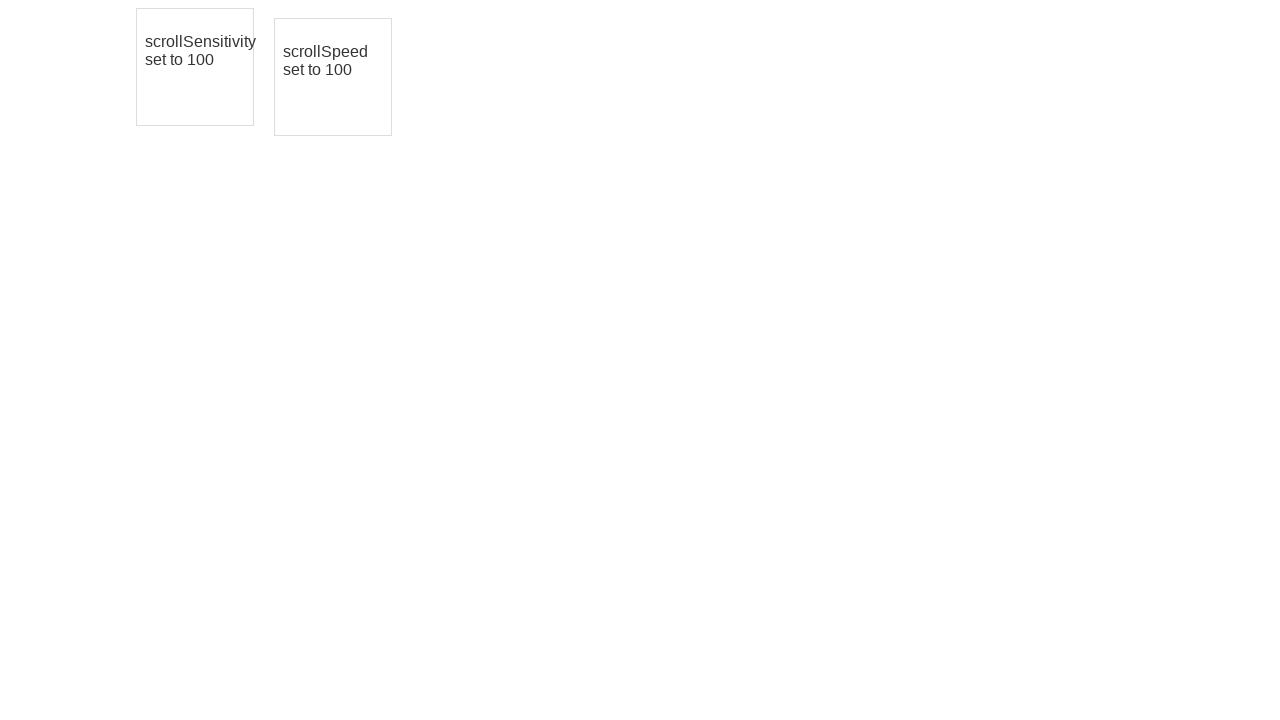

Moved mouse 10 pixels right and down (iteration 2/2) at (343, 87)
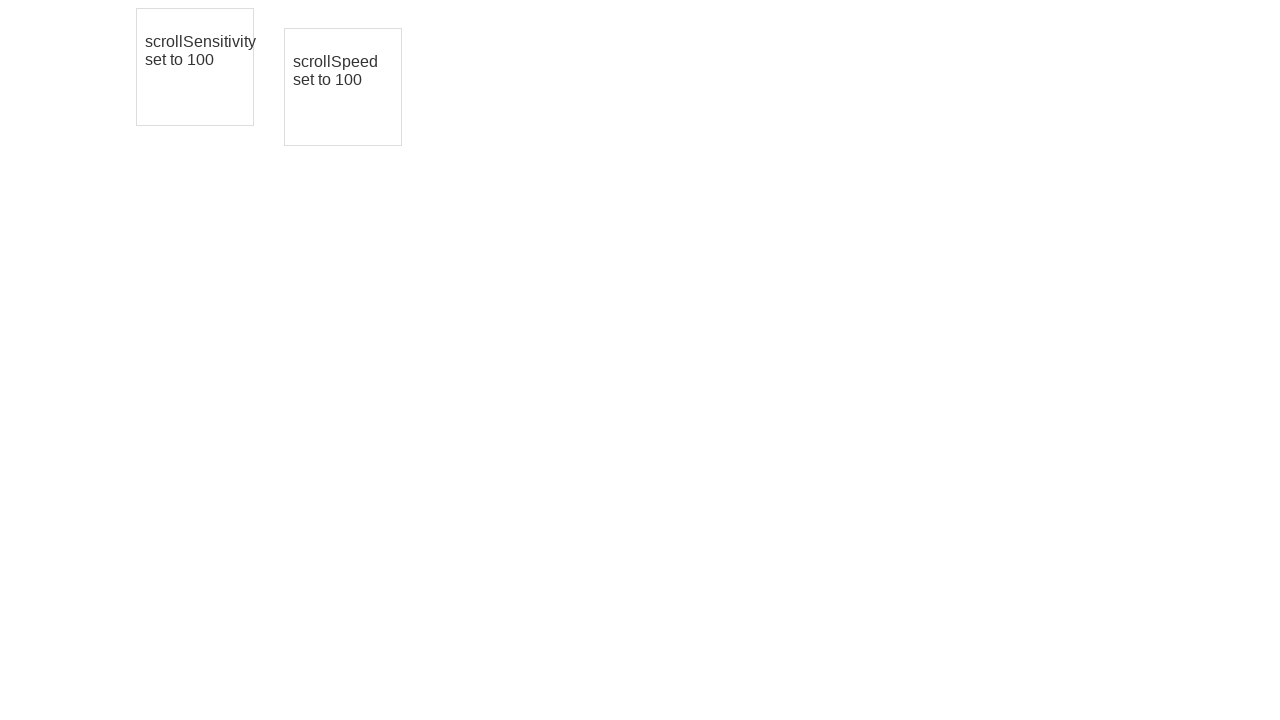

Released mouse button to complete drag (iteration 2/2) at (343, 87)
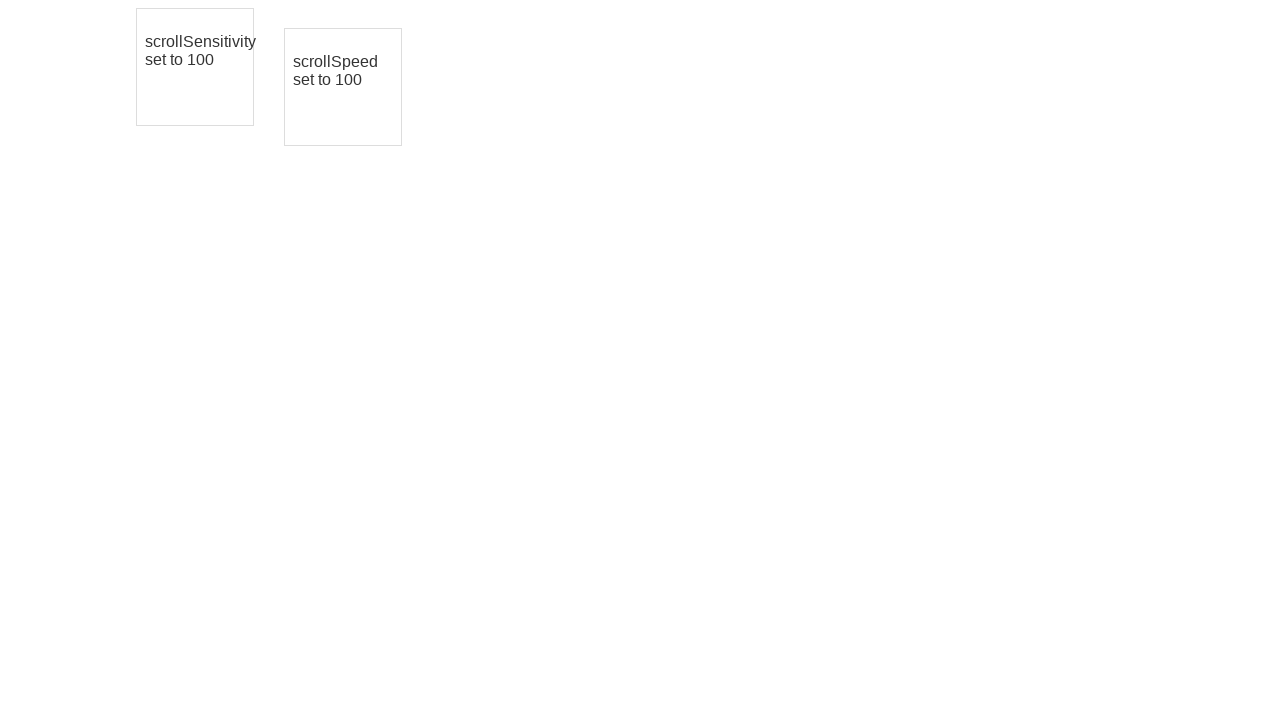

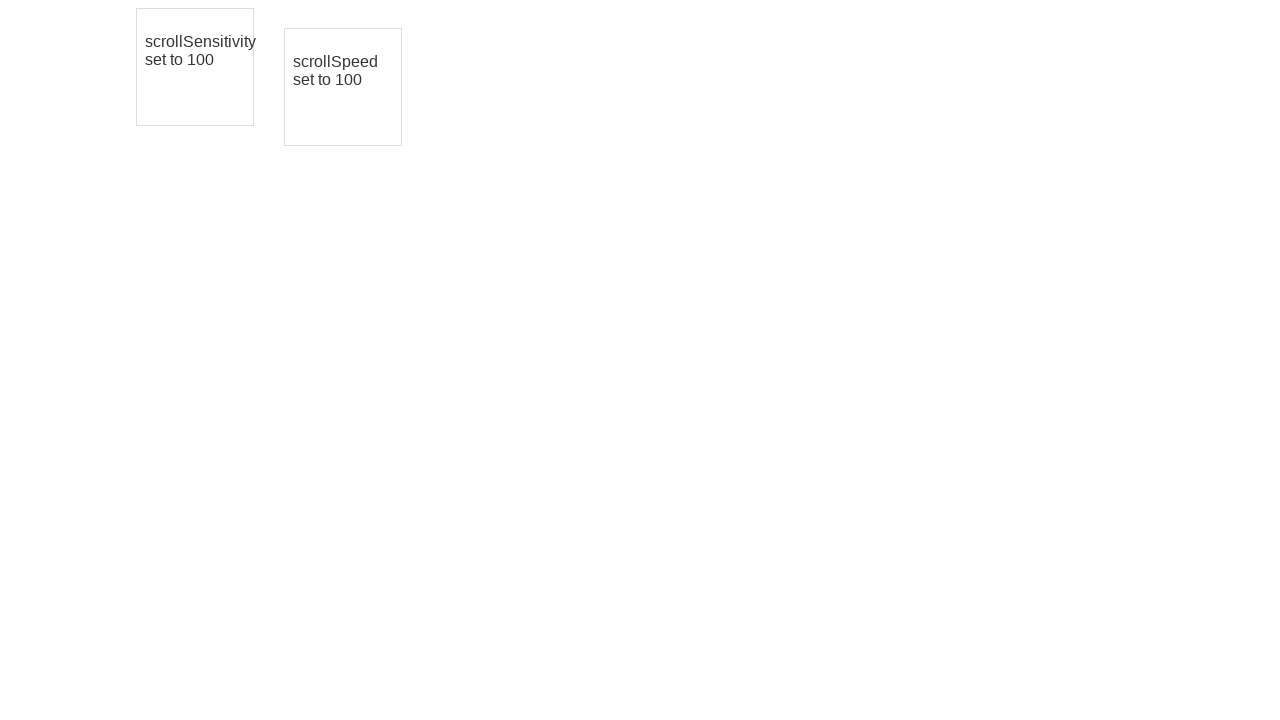